Navigates to the Time and Date world clock page and verifies that the world clock table with city data is displayed and accessible.

Starting URL: https://www.timeanddate.com/worldclock/

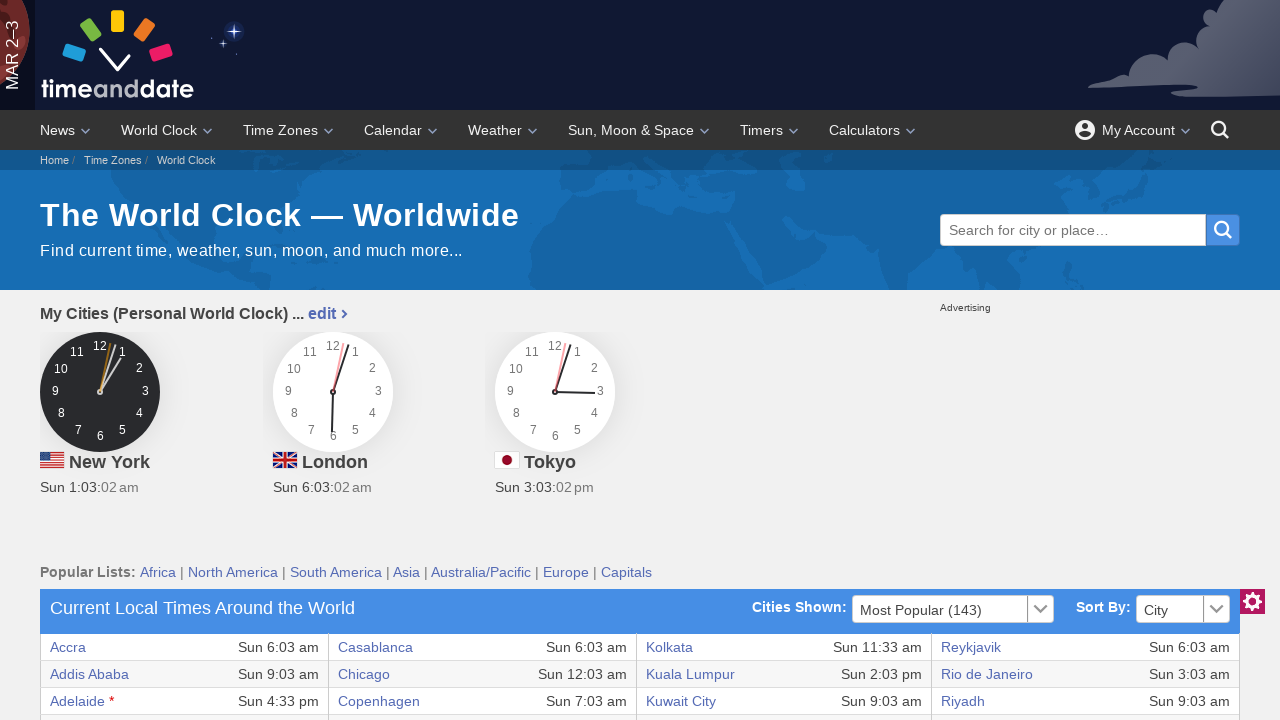

Navigated to Time and Date world clock page
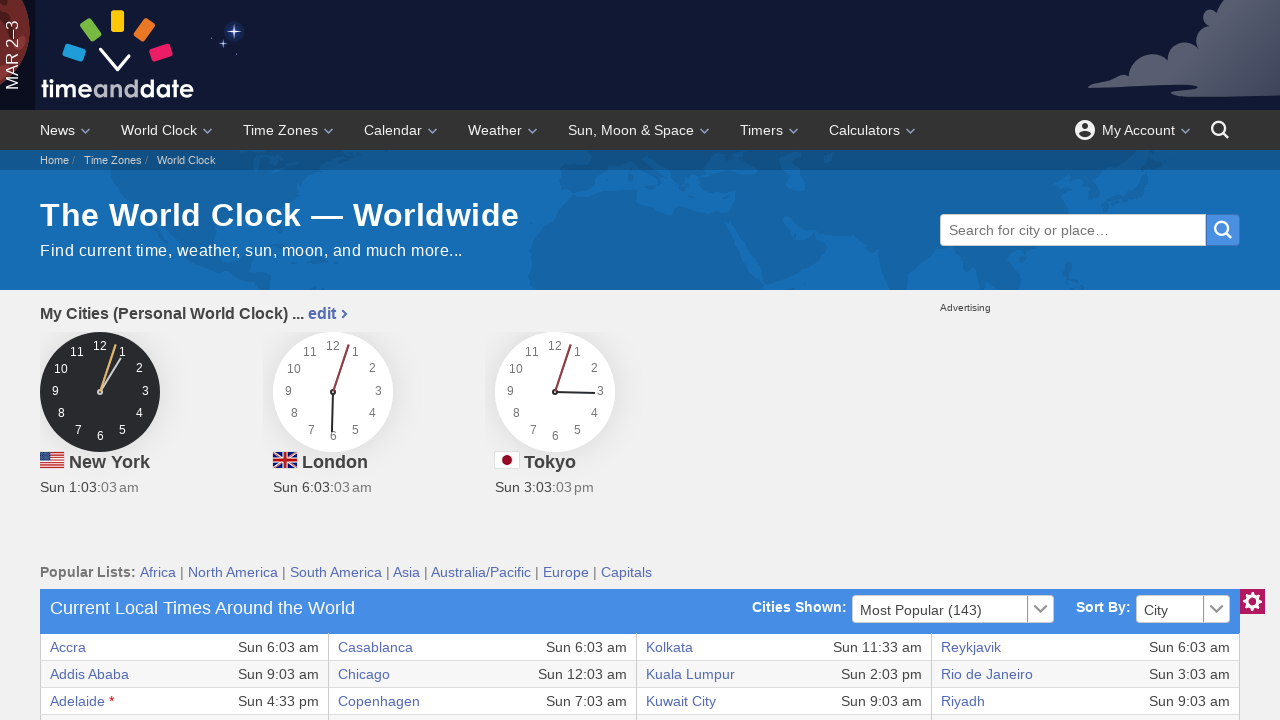

World clock table loaded with city entries
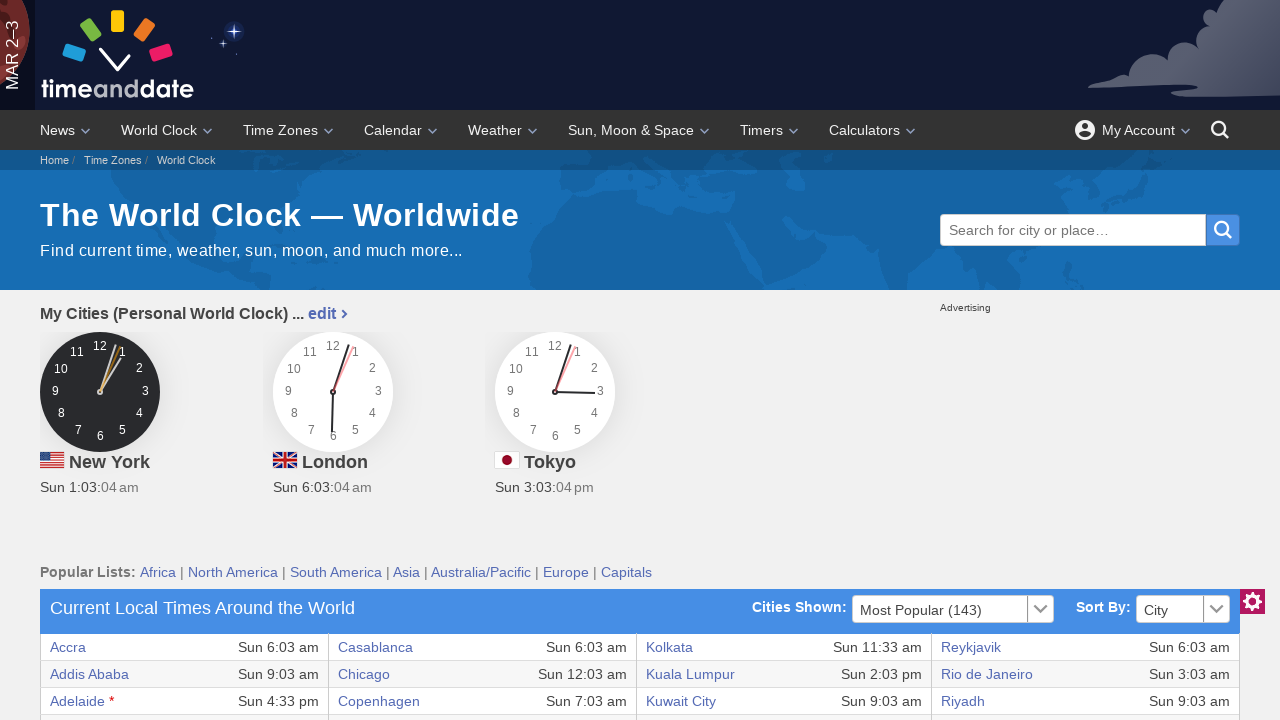

Verified first city entry is visible in the world clock table
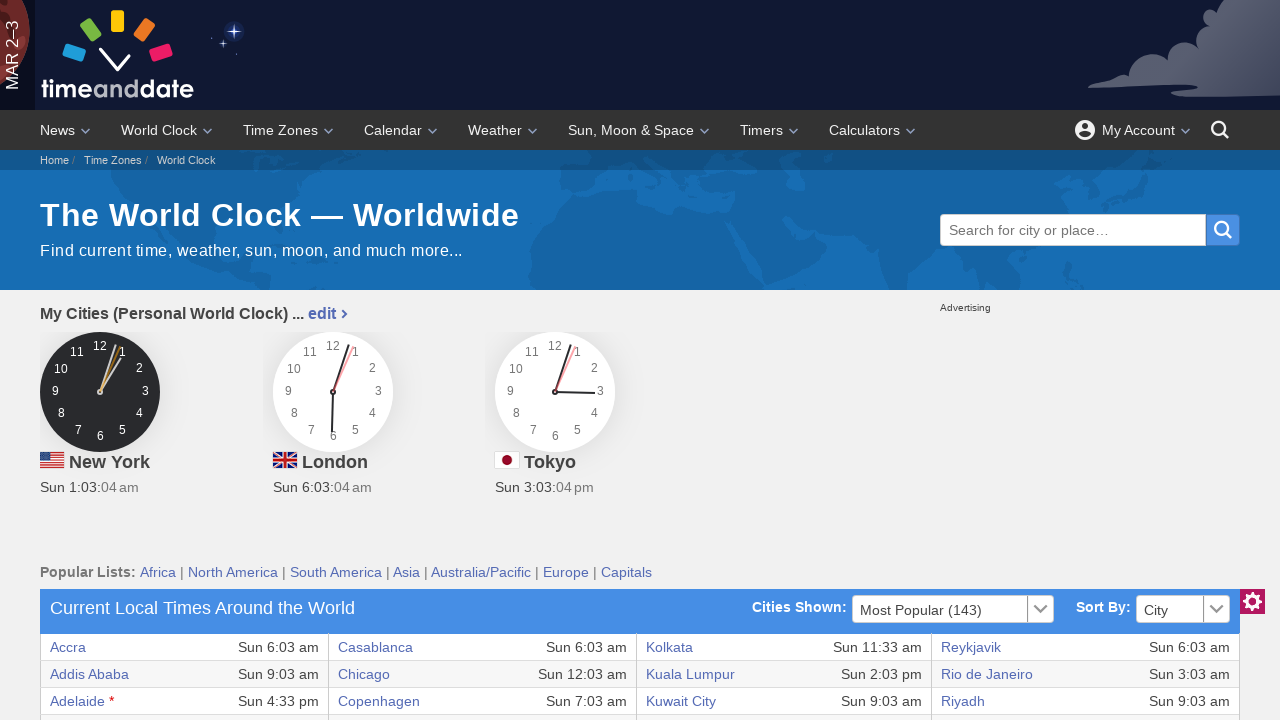

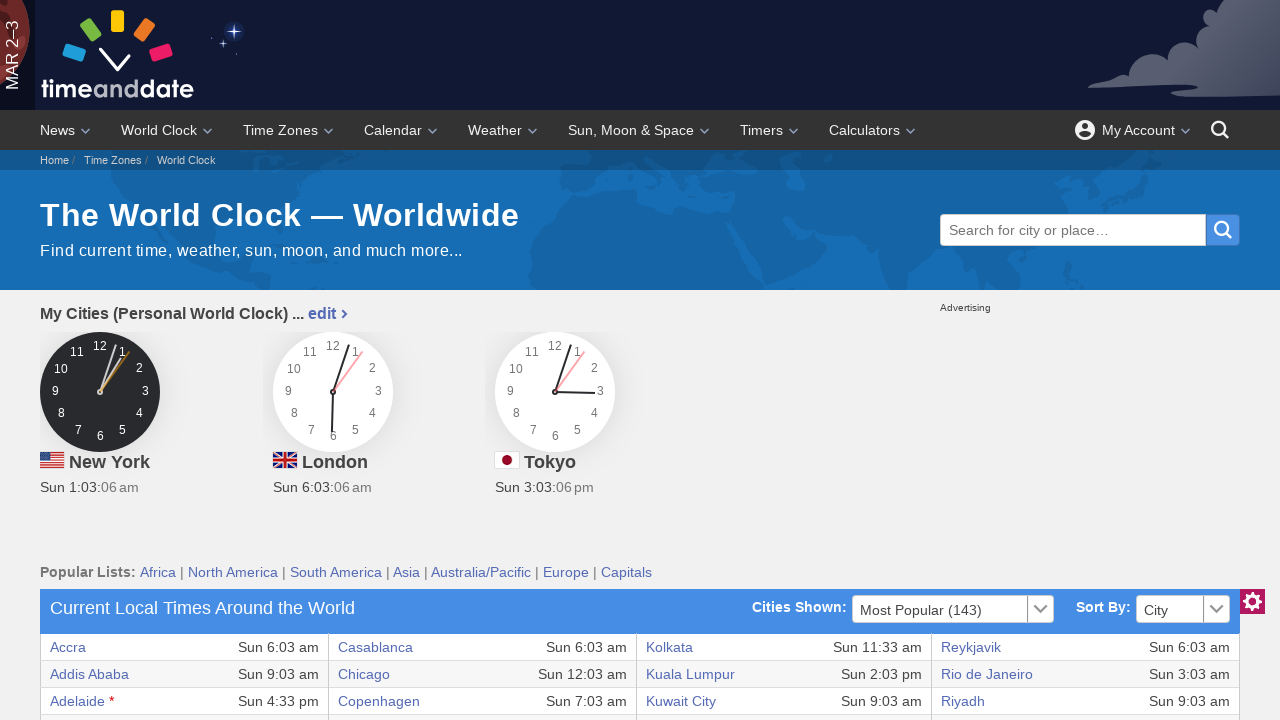